Tests the selection state of radio buttons and checkboxes before and after clicking them

Starting URL: https://automationfc.github.io/basic-form/index.html

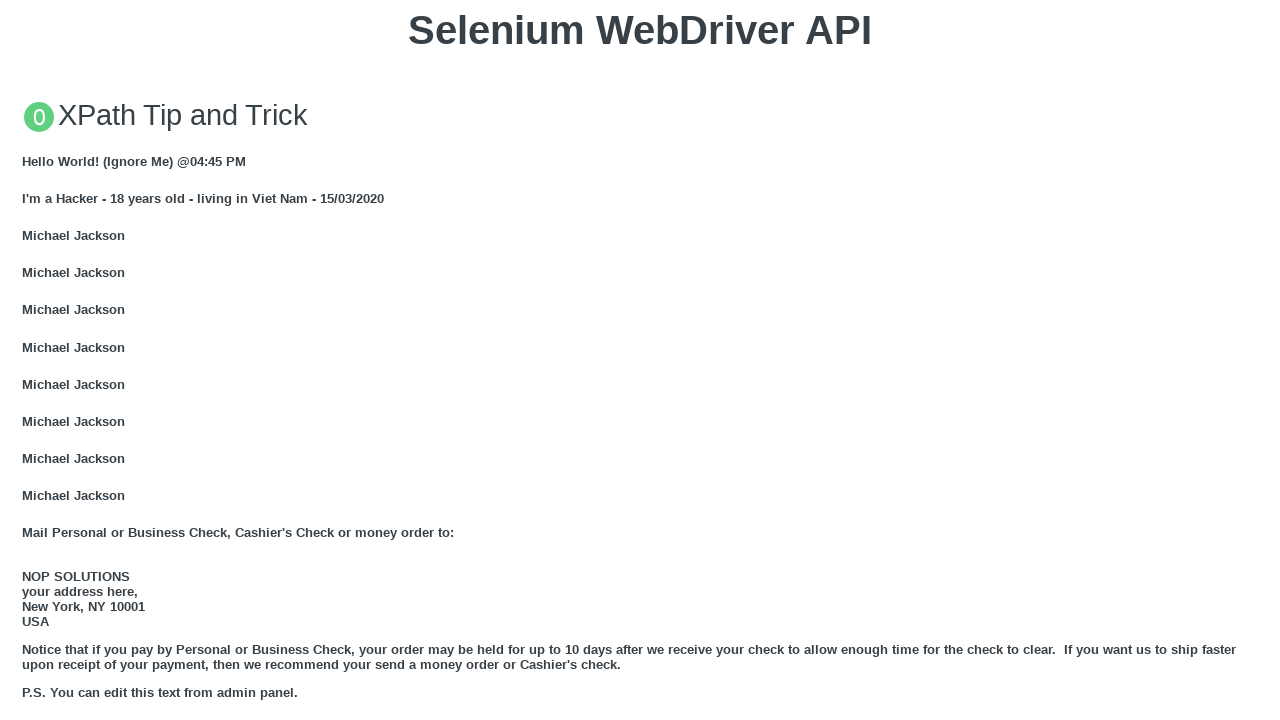

Navigated to basic form test page
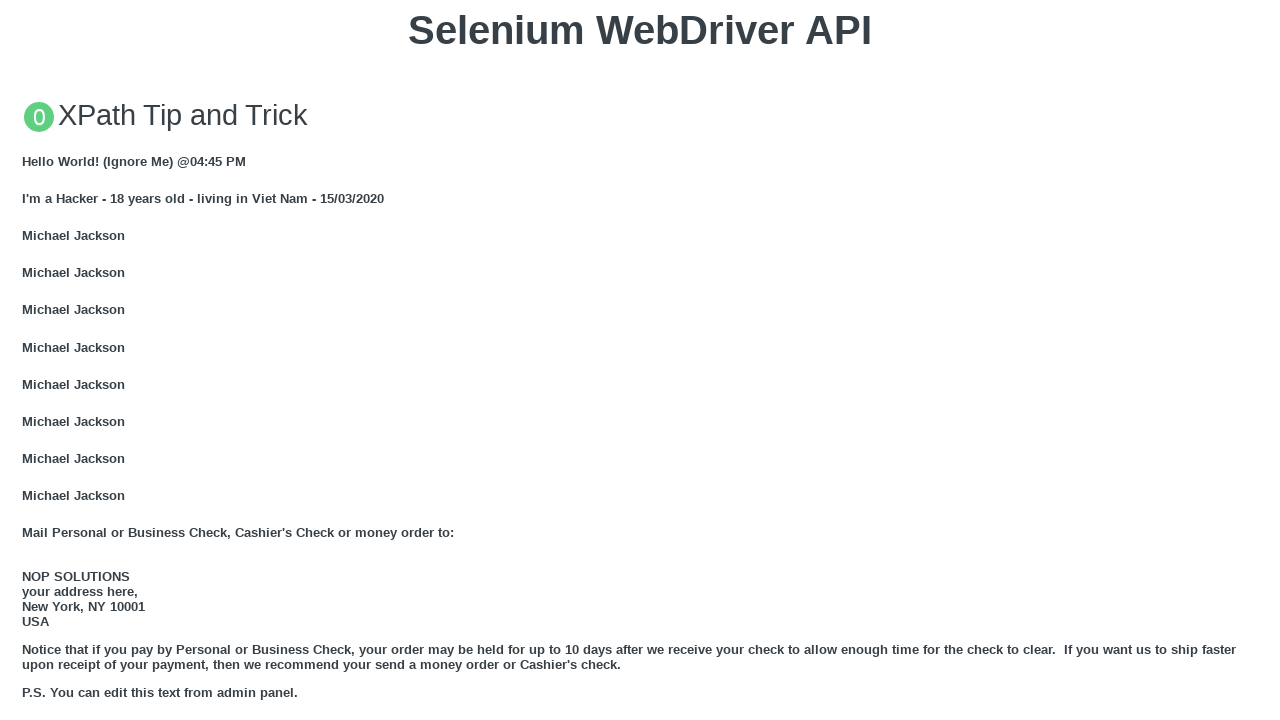

Verified that under_18 radio button is not selected initially
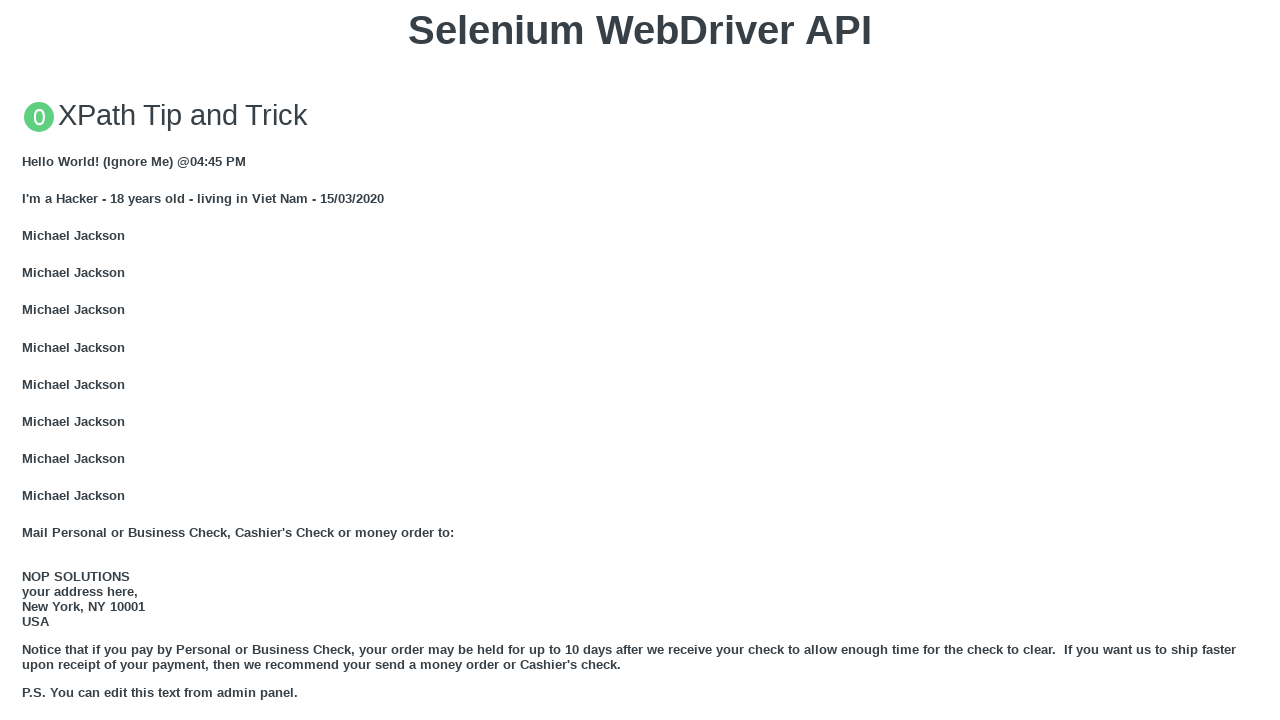

Verified that java checkbox is not selected initially
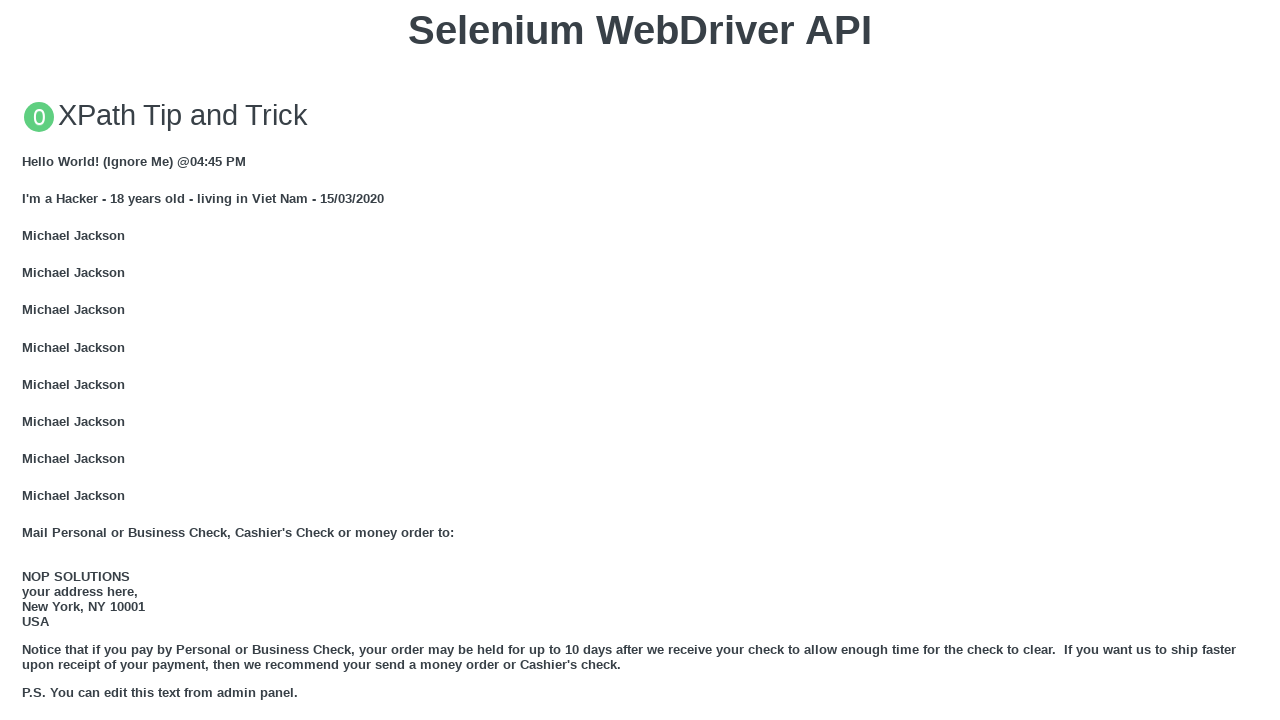

Clicked on under_18 radio button at (28, 360) on #under_18
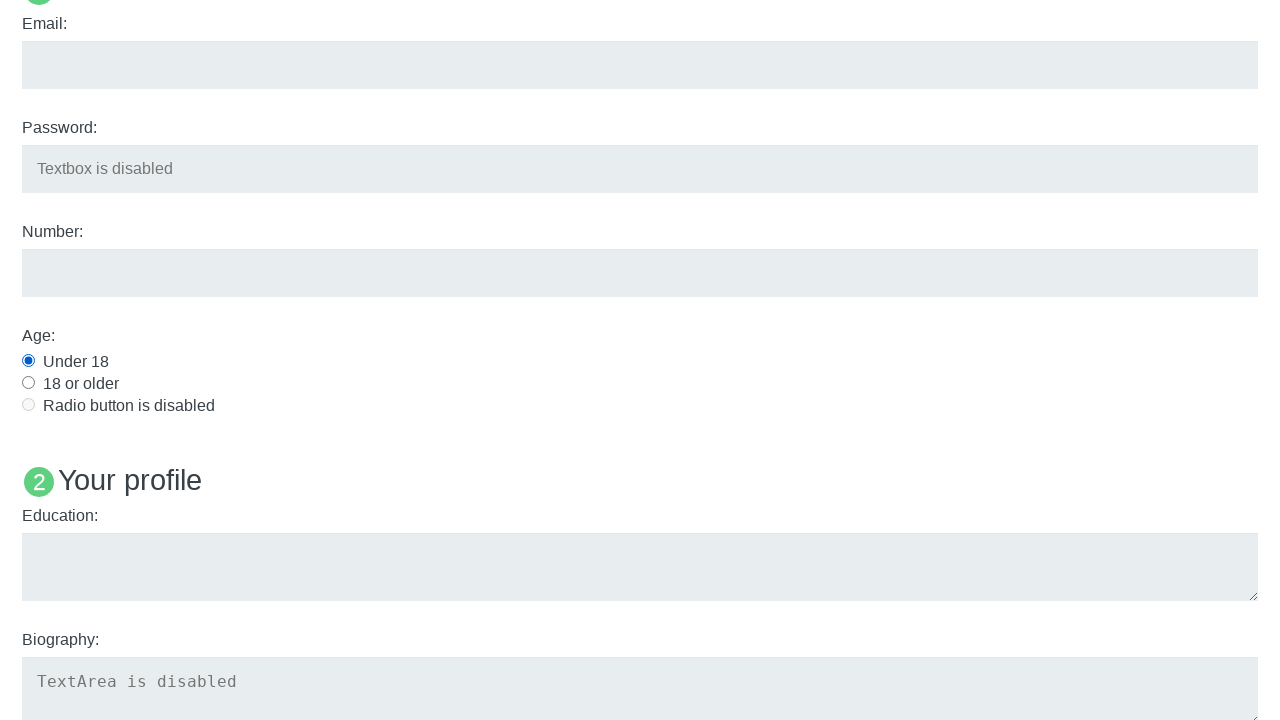

Clicked on java checkbox at (28, 361) on #java
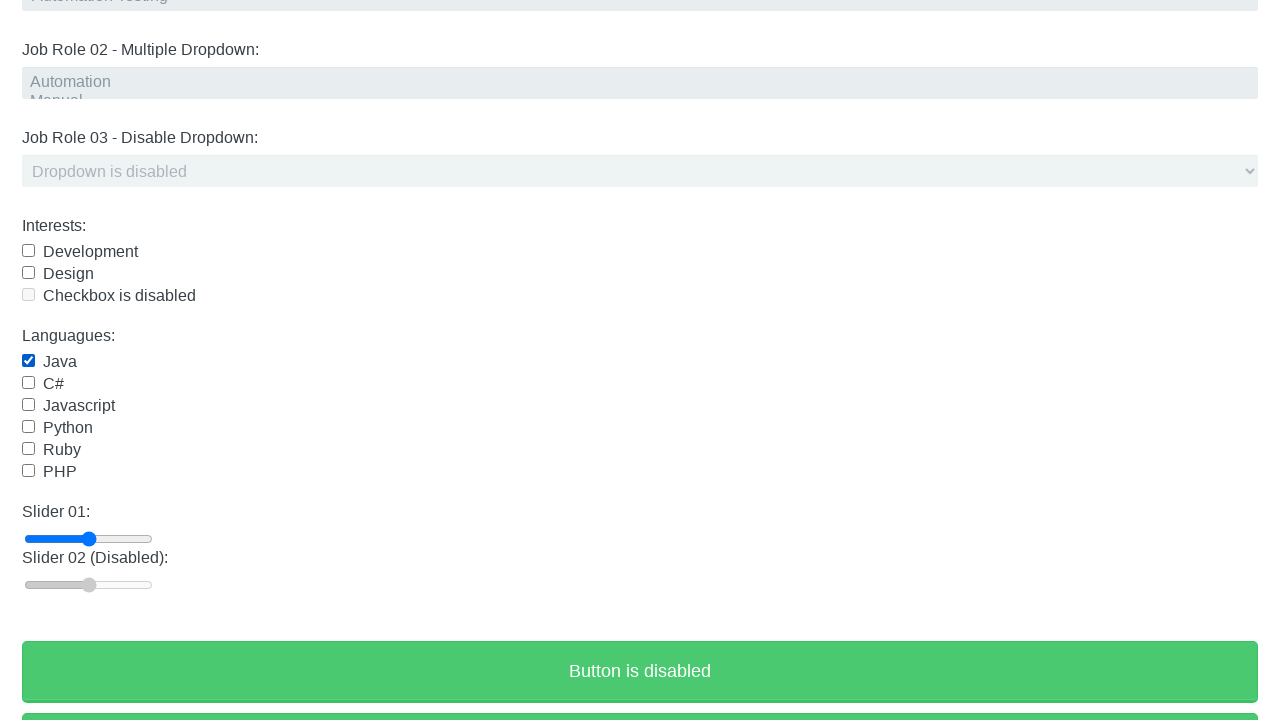

Waited 3 seconds for selection to complete
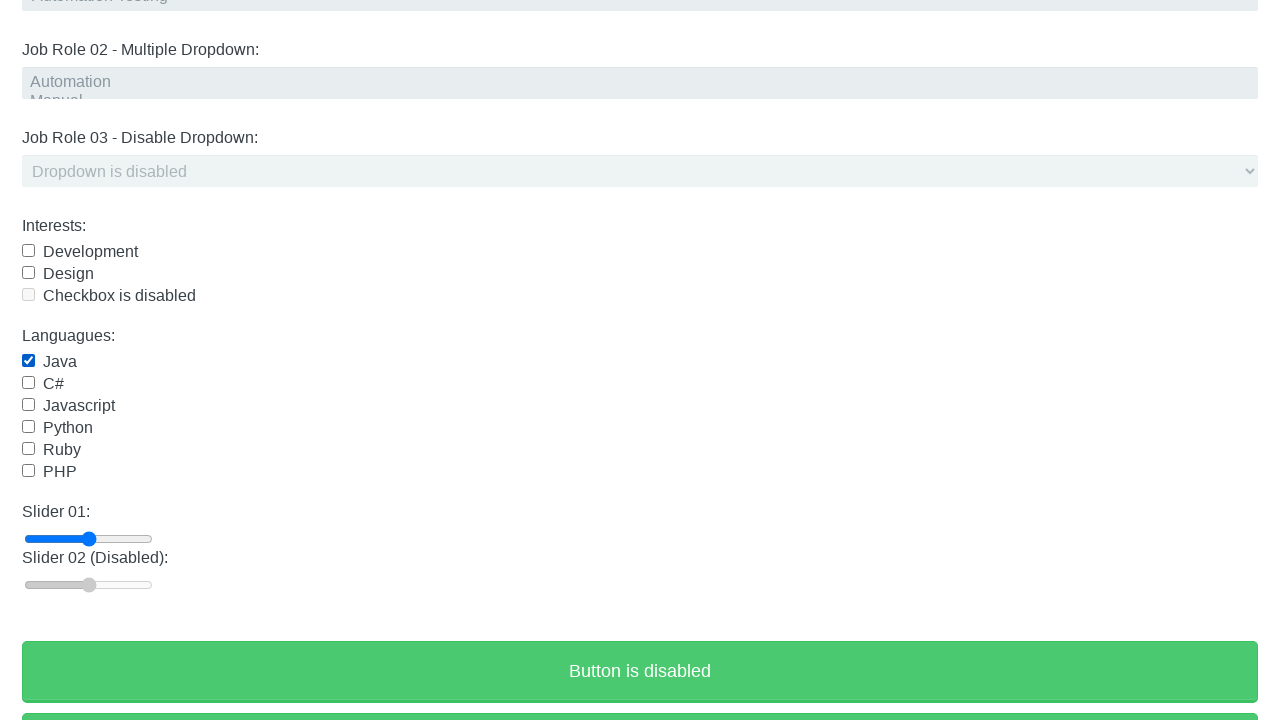

Verified that under_18 radio button is now selected
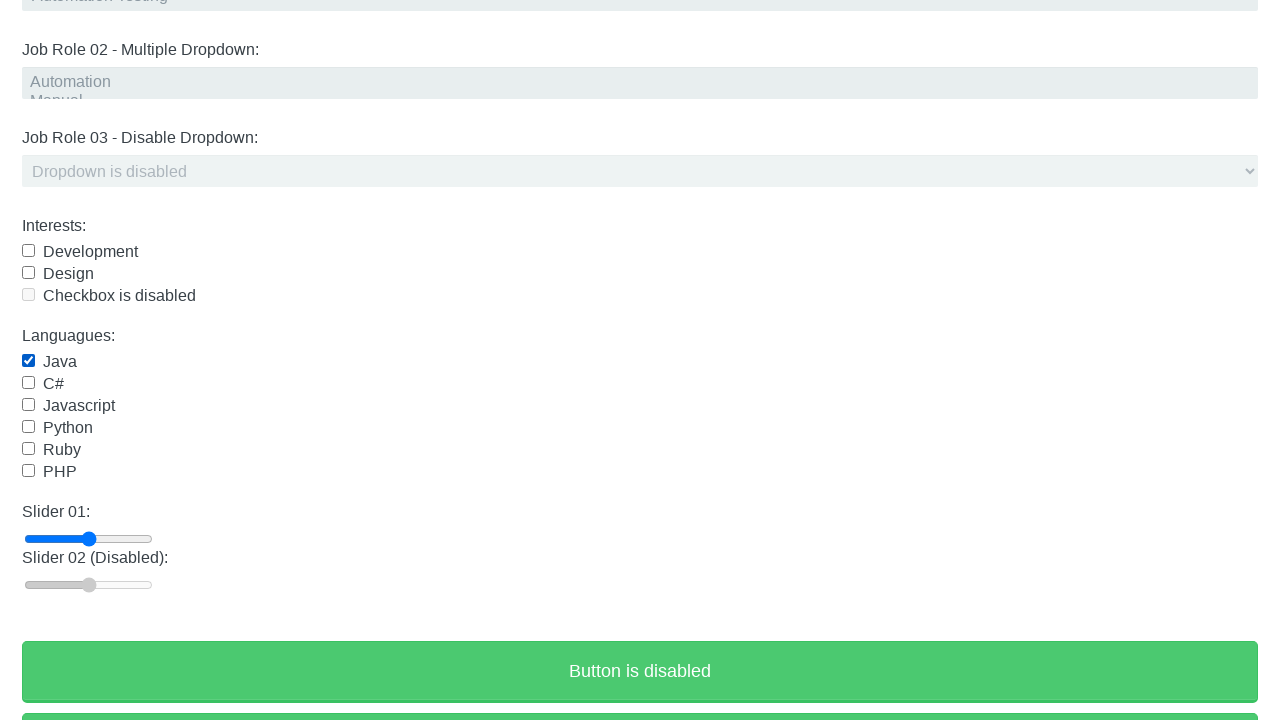

Verified that java checkbox is now selected
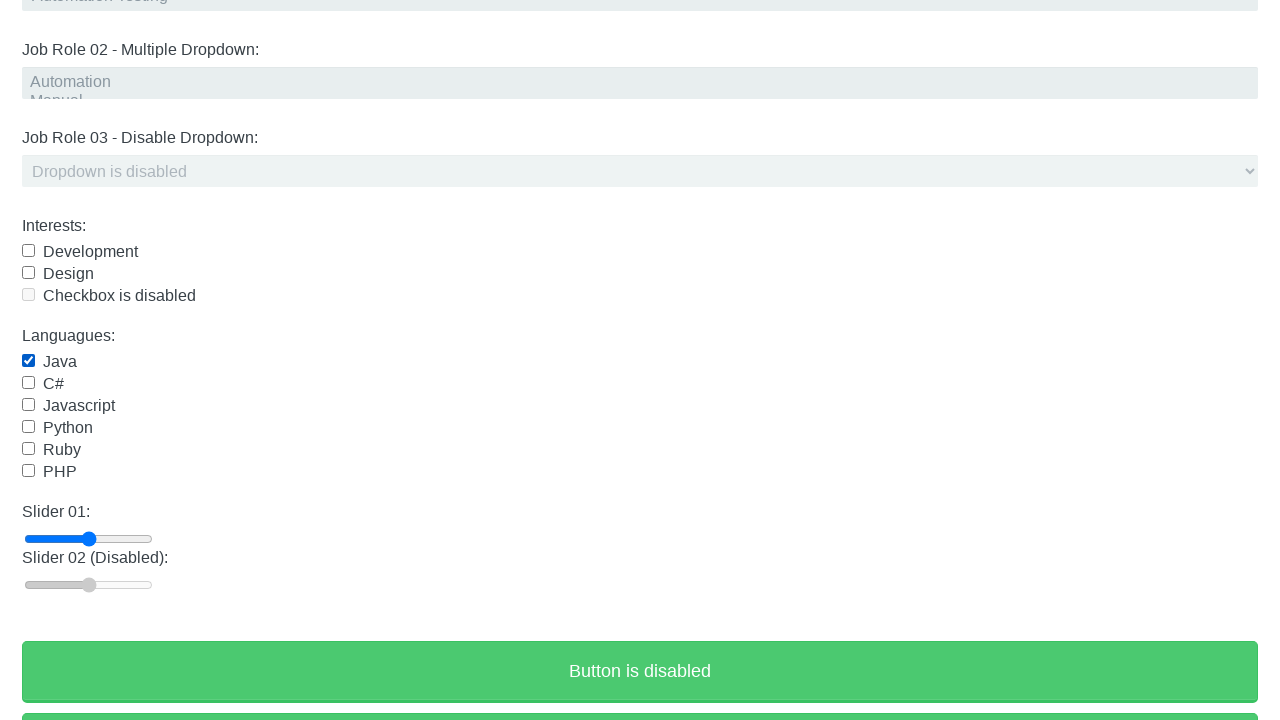

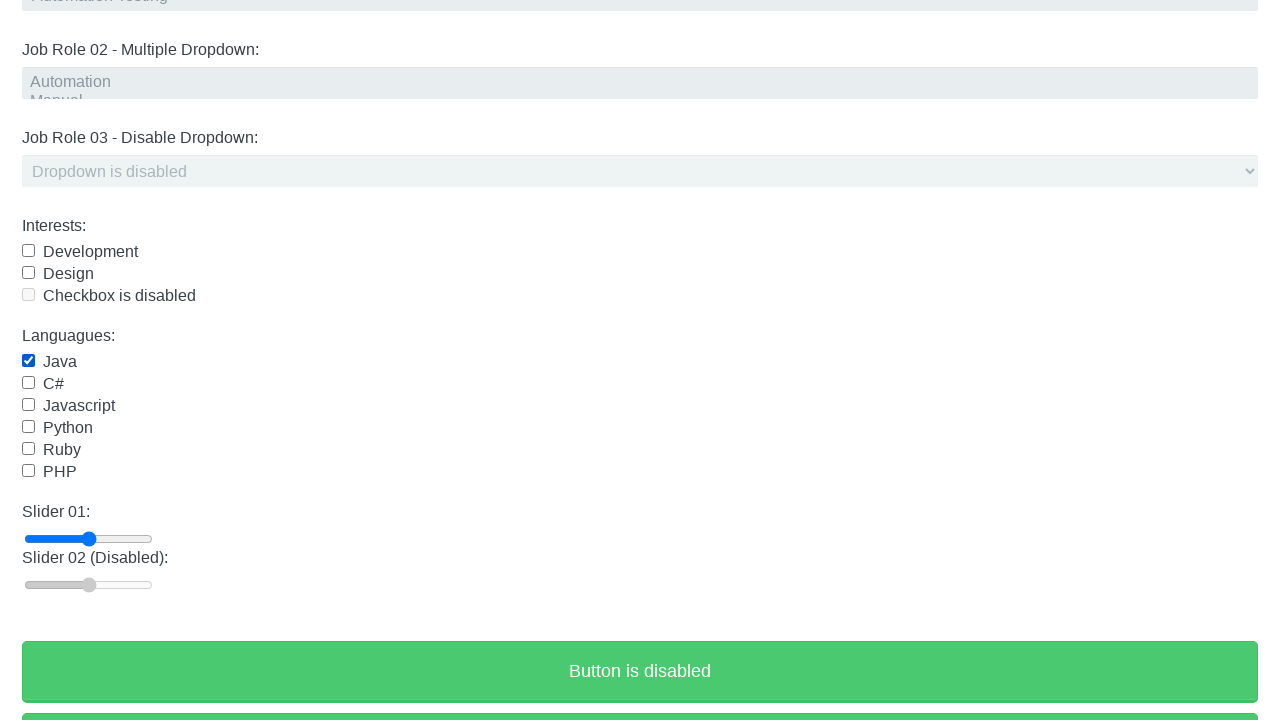